Tests the second date picker by directly typing a date value

Starting URL: https://demo.automationtesting.in/Datepicker.html

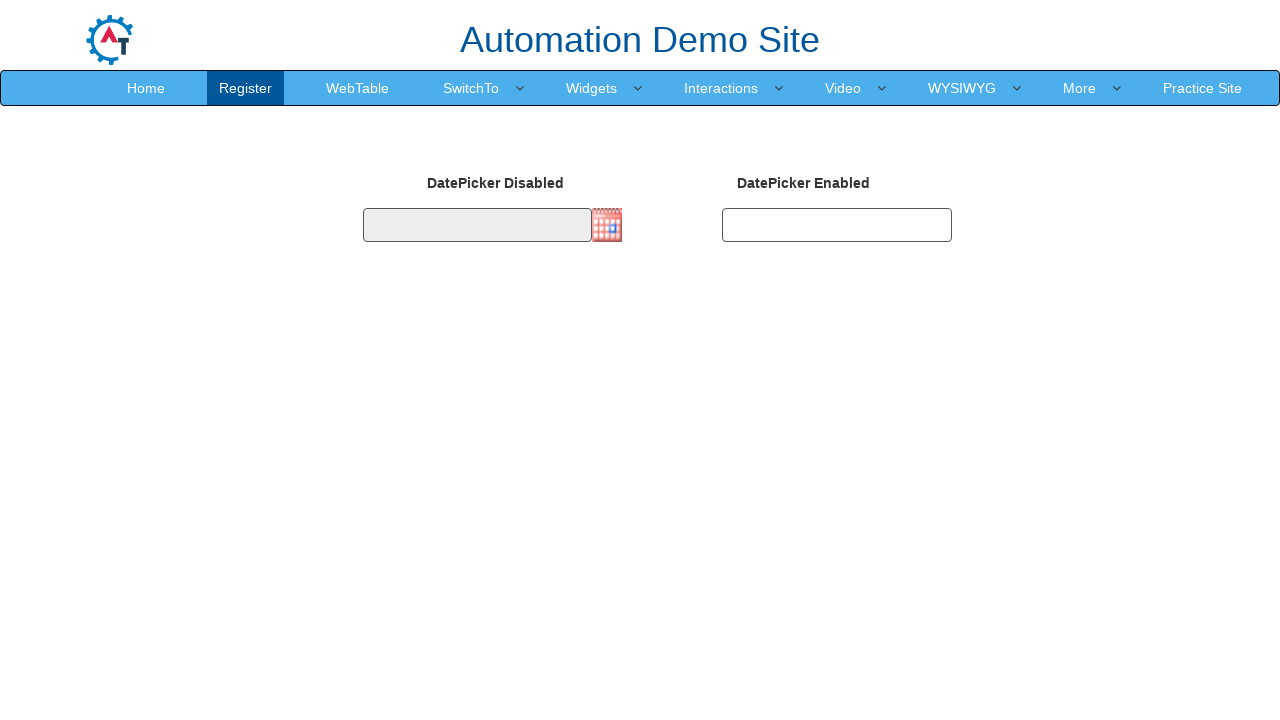

Navigated to date picker demo page
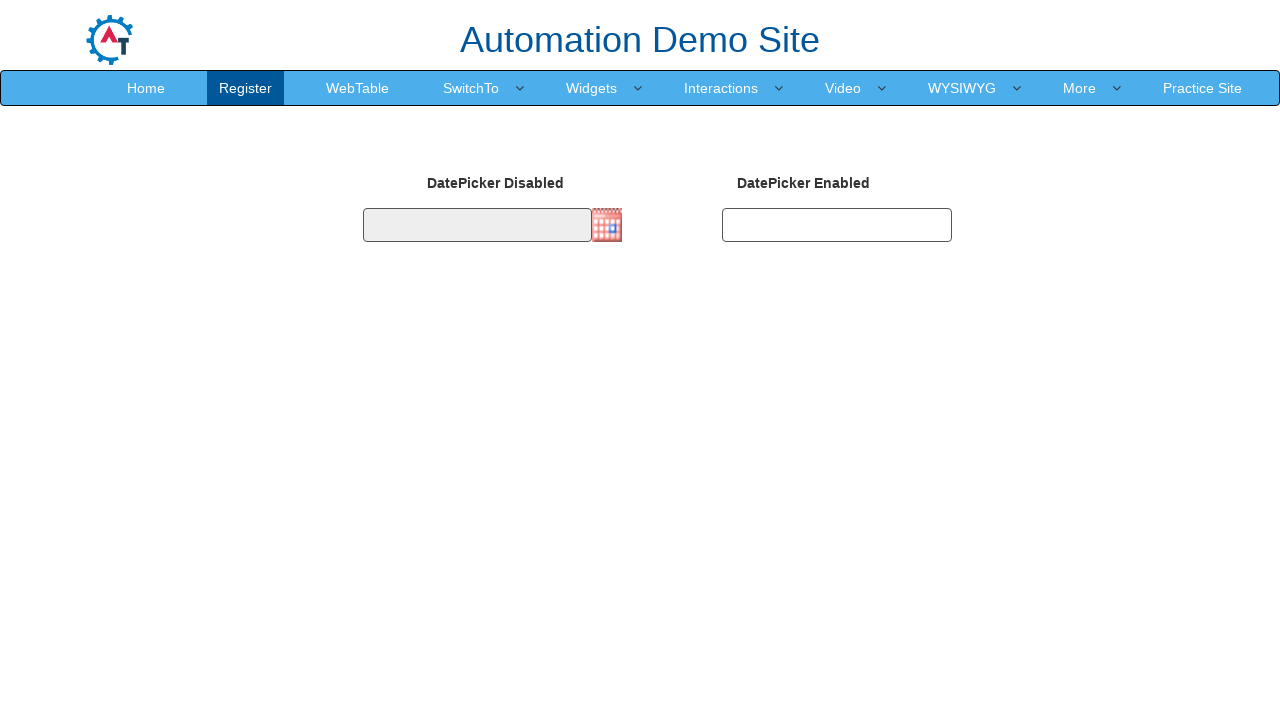

Filled second date picker with 07/07/2025 by typing directly on #datepicker2
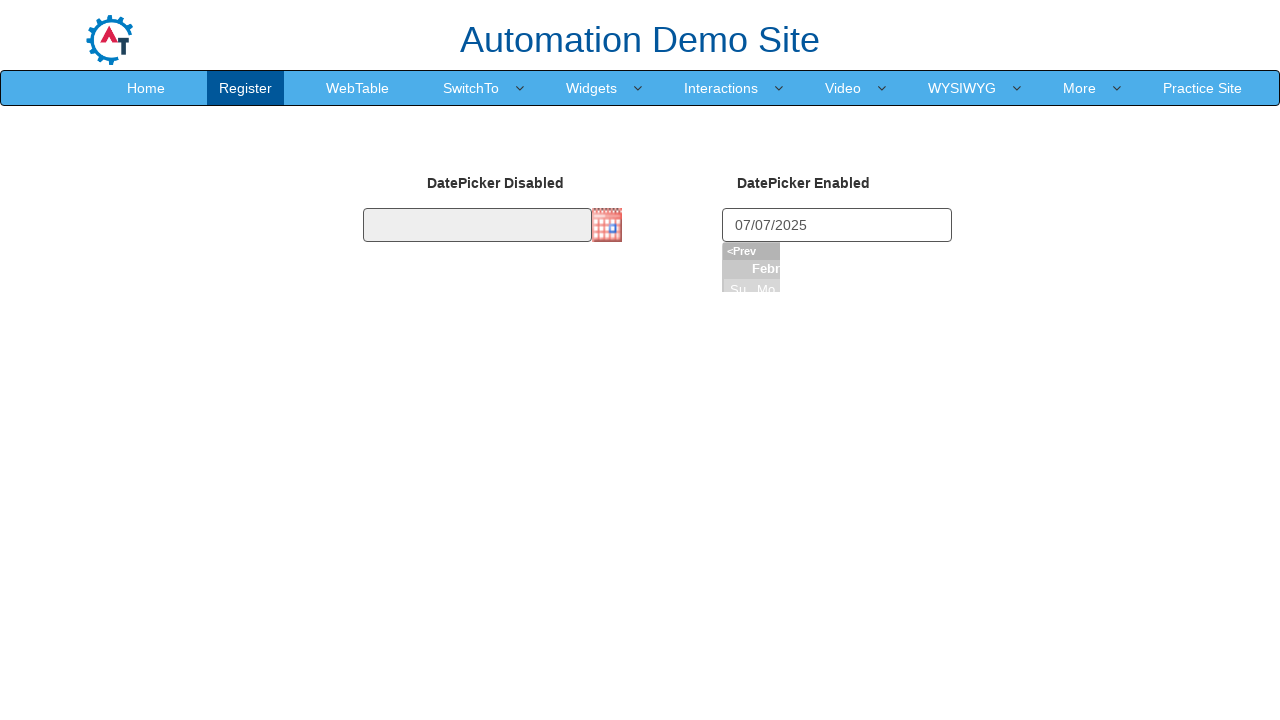

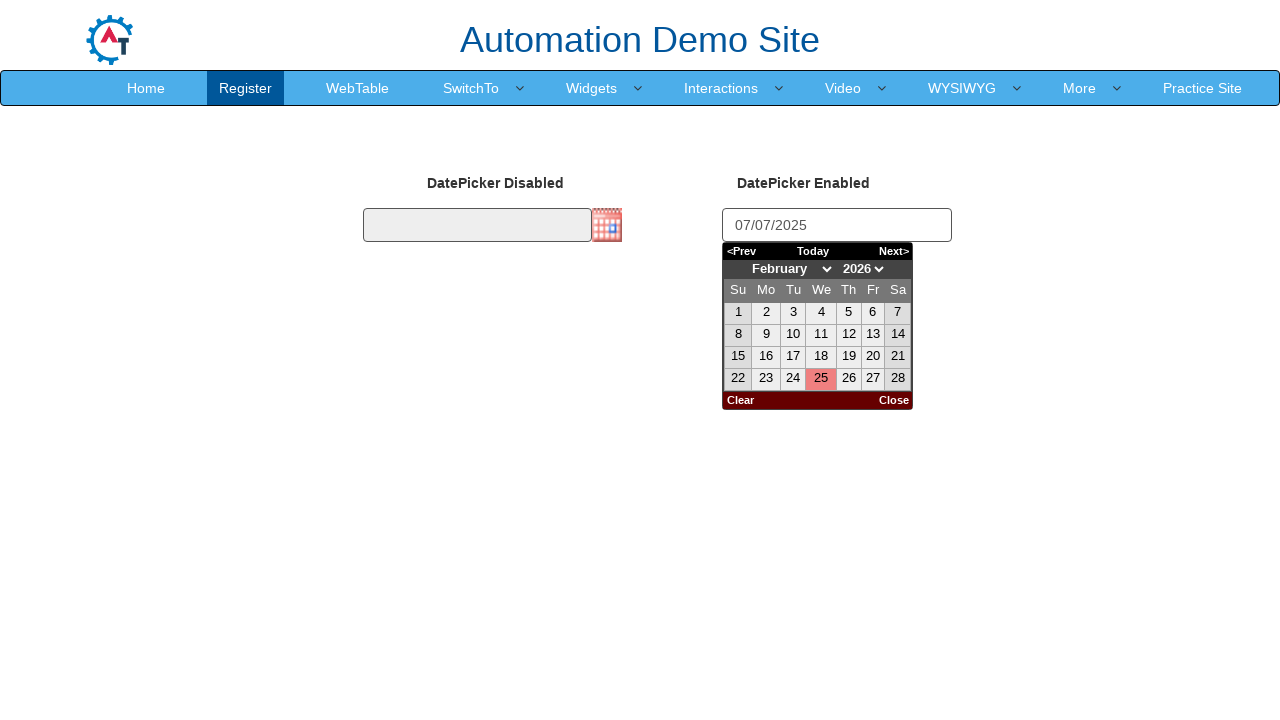